Tests browser navigation functions by navigating to two different websites, then using back, forward, and refresh navigation controls

Starting URL: https://www.kcl.ac.uk/index.aspx

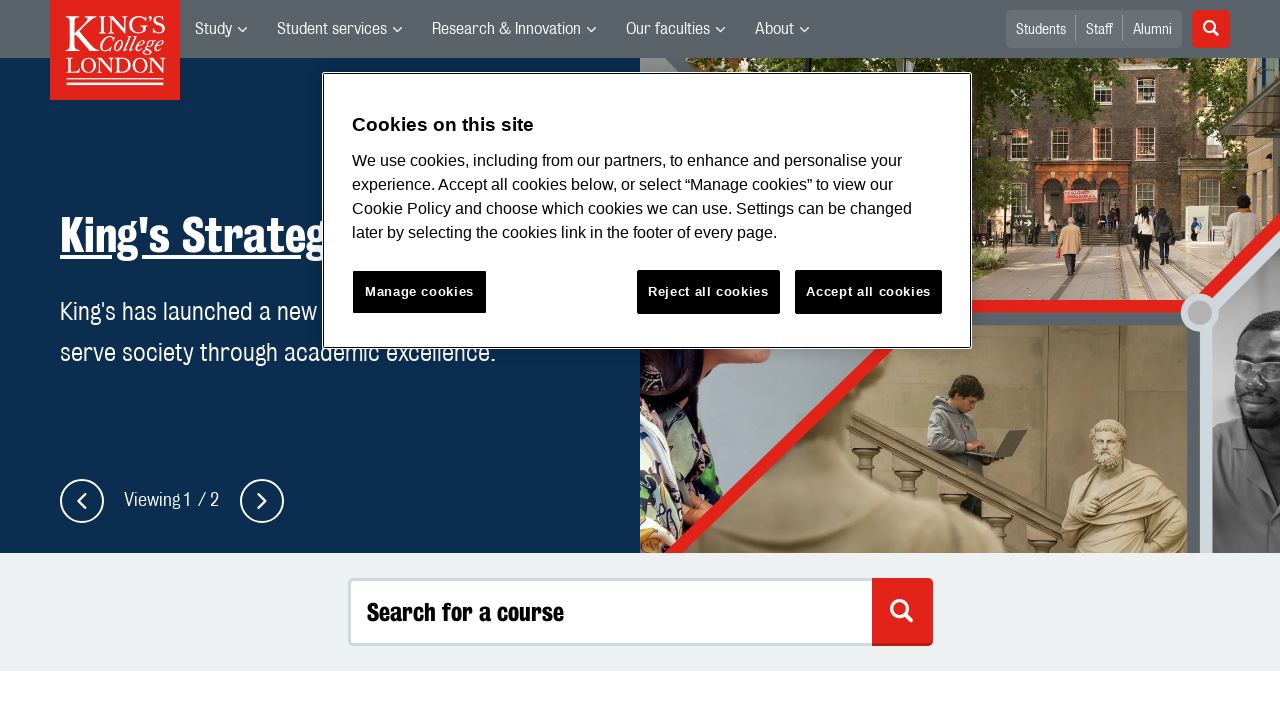

Navigated to Screwfix website (https://www.screwfix.com)
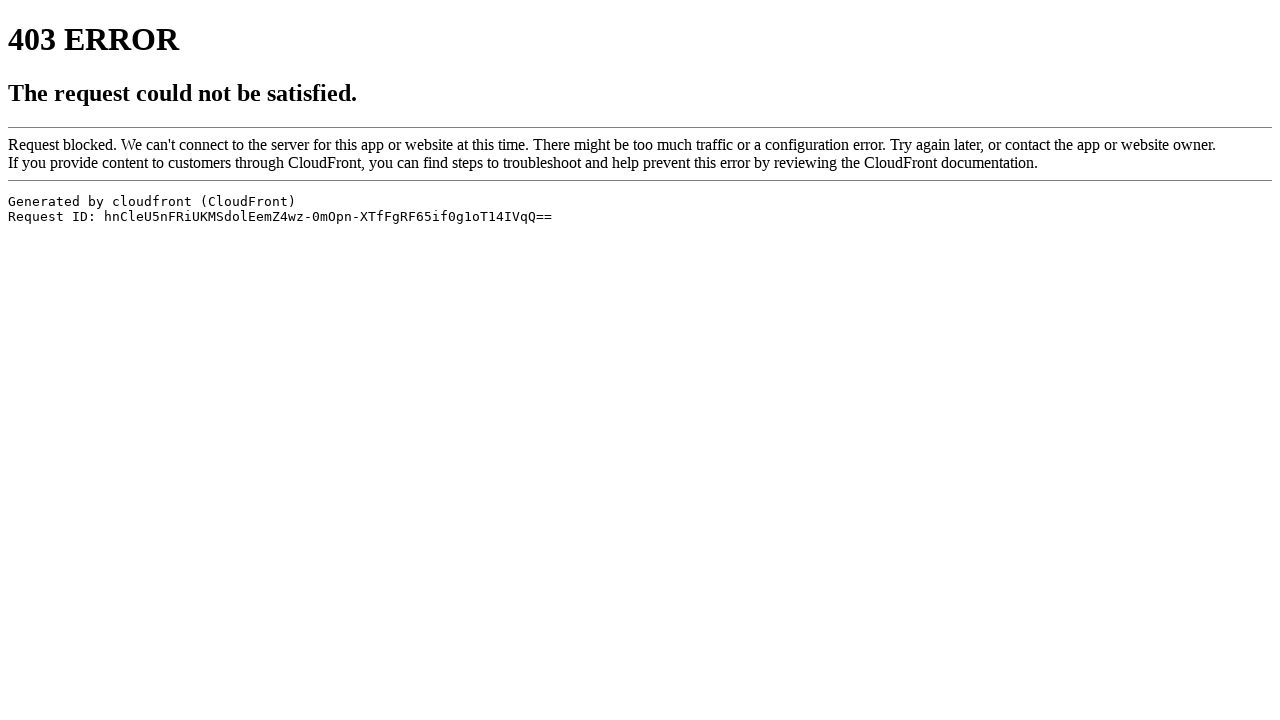

Navigated back to King's College London website
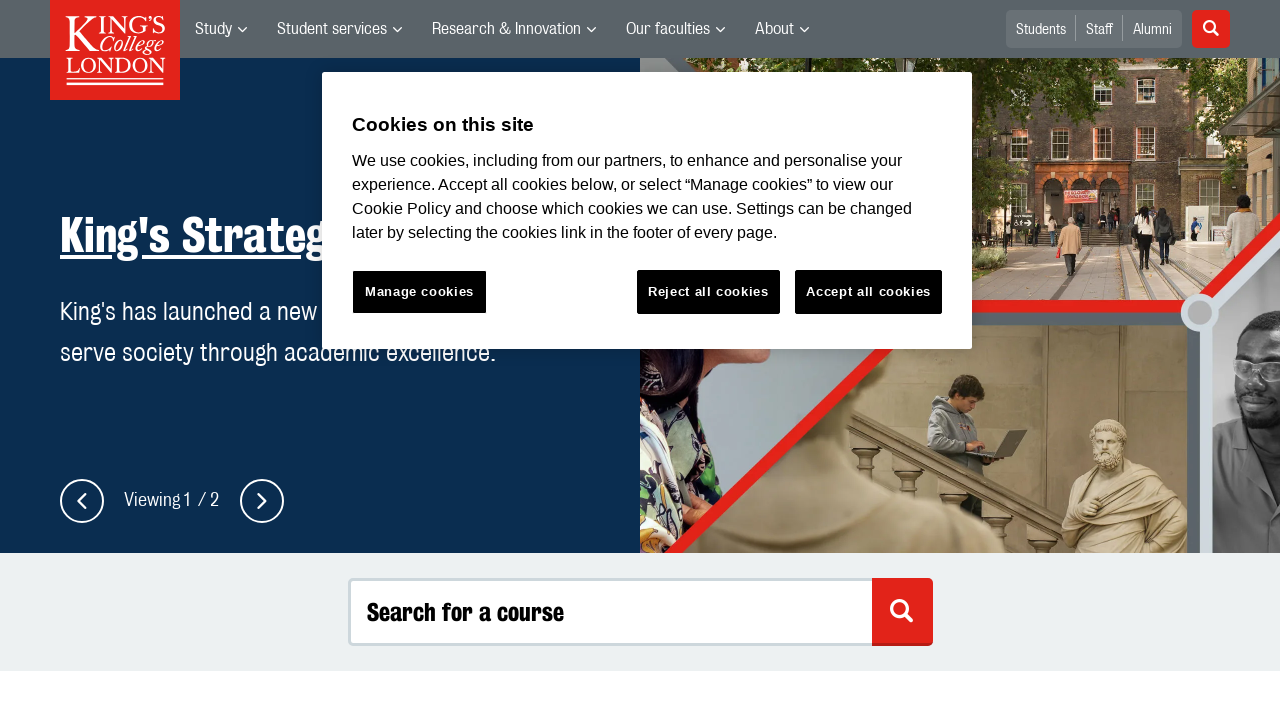

Navigated forward to Screwfix website
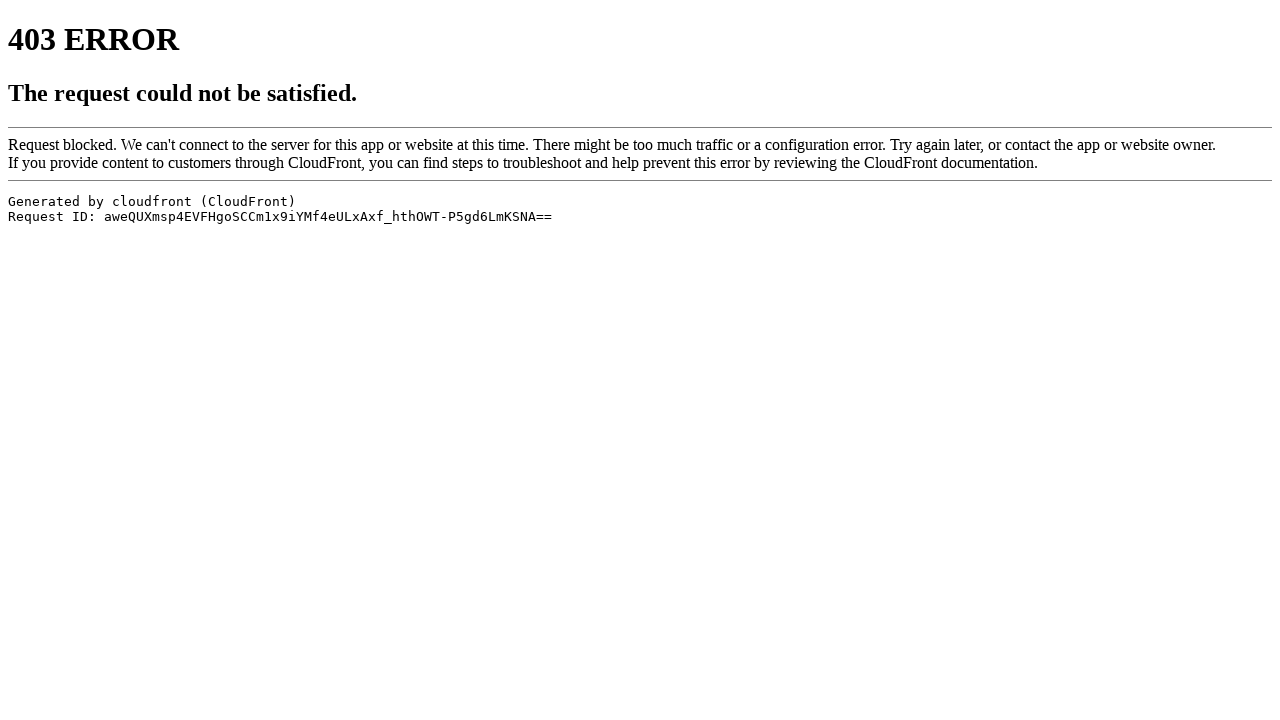

Refreshed the current page
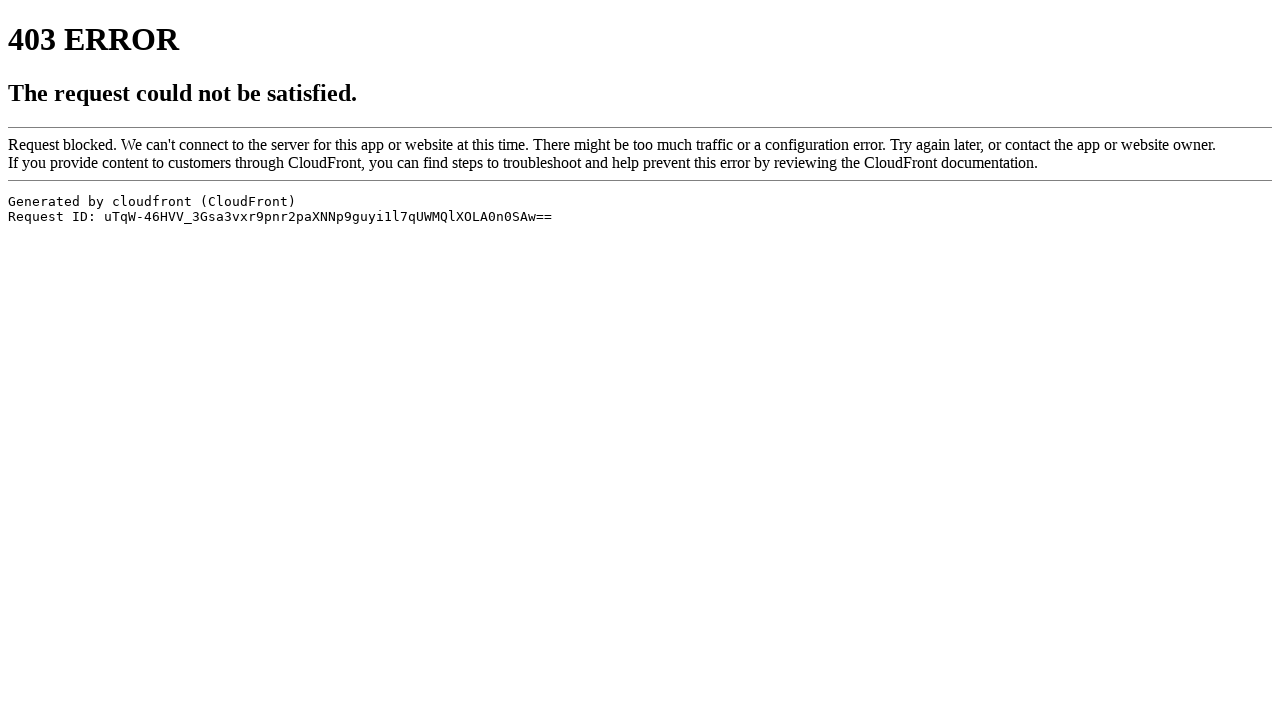

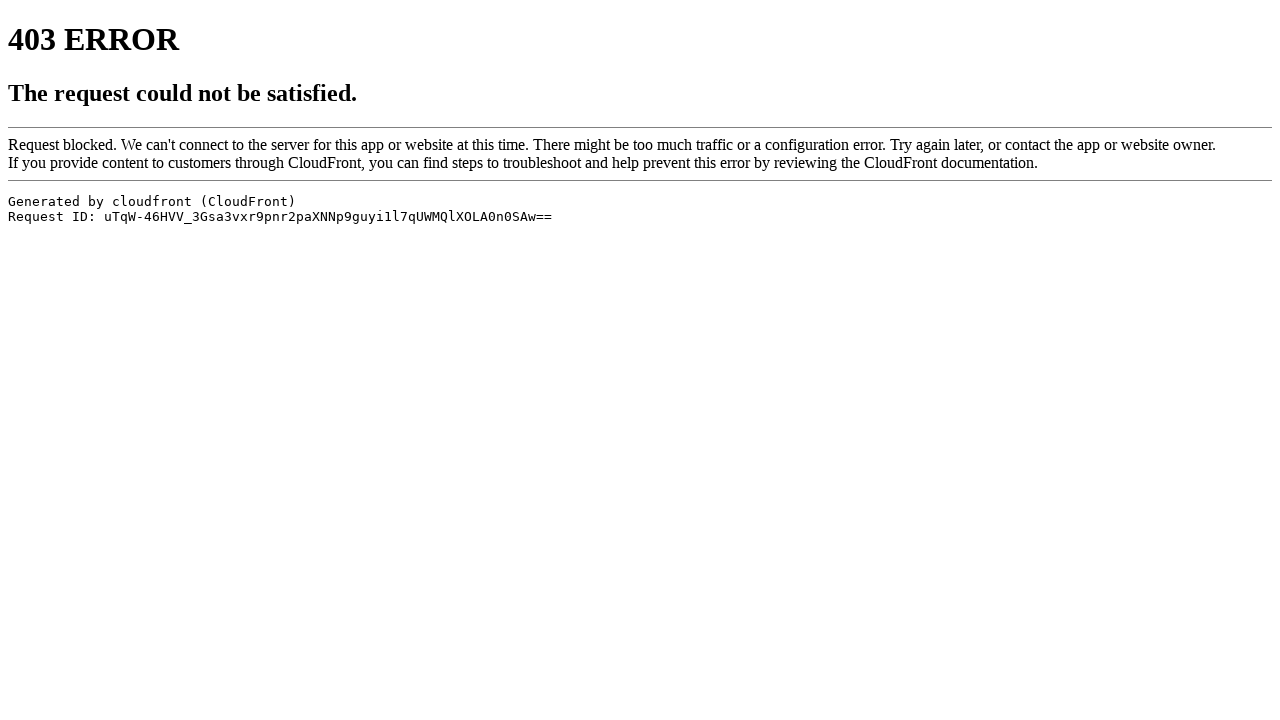